Tests a range slider component by clicking and dragging it to change its value, then verifies the value was updated

Starting URL: https://www.w3schools.com/howto/howto_js_rangeslider.asp

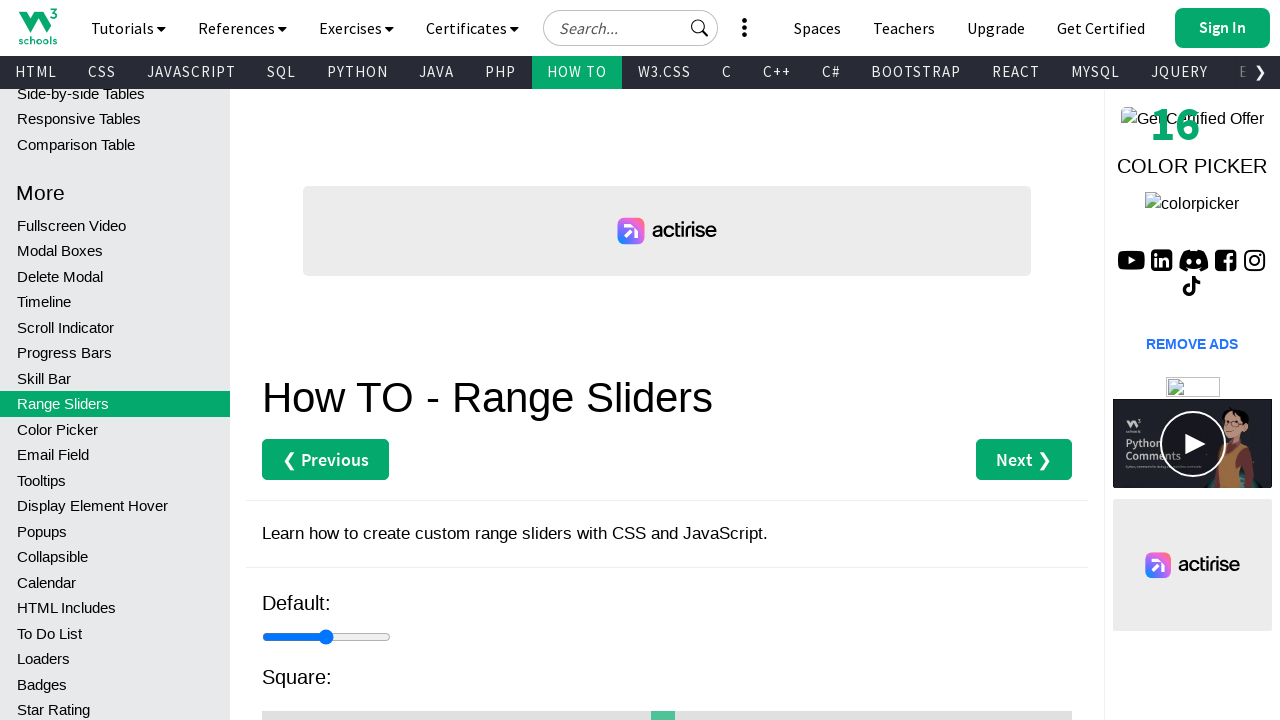

Navigated to W3Schools range slider example page
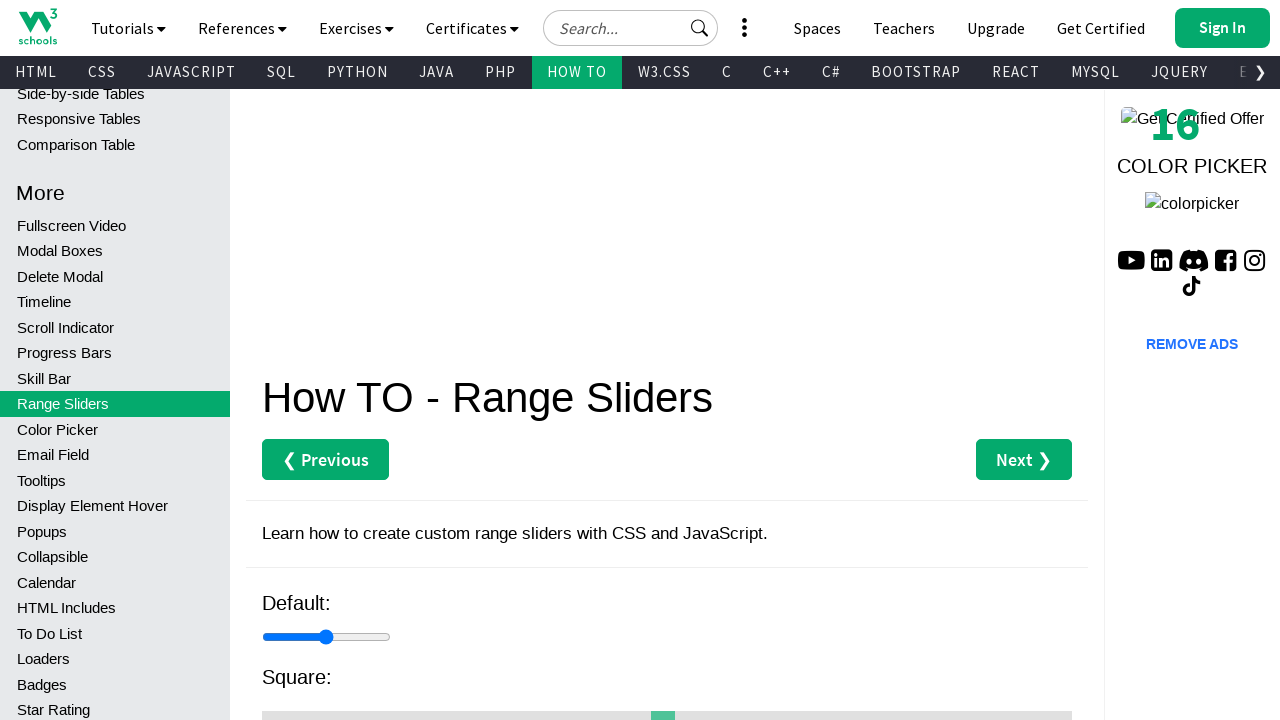

Located the range slider element
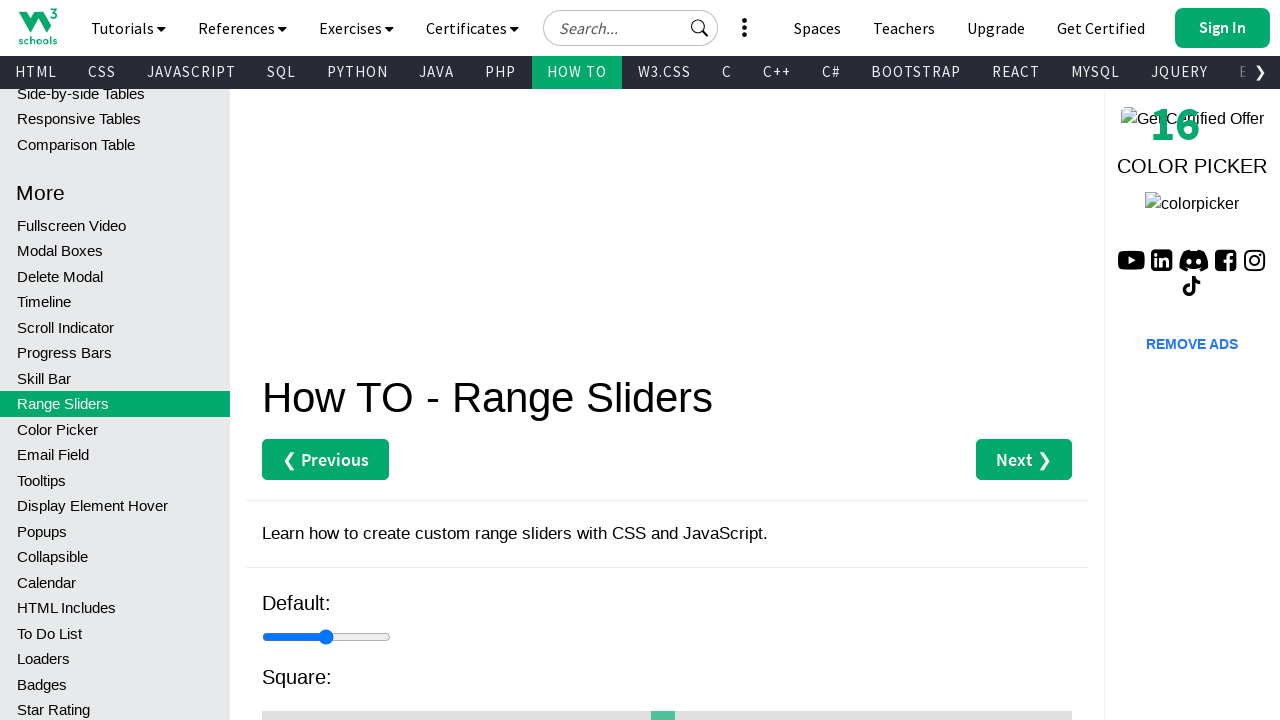

Retrieved slider bounding box dimensions
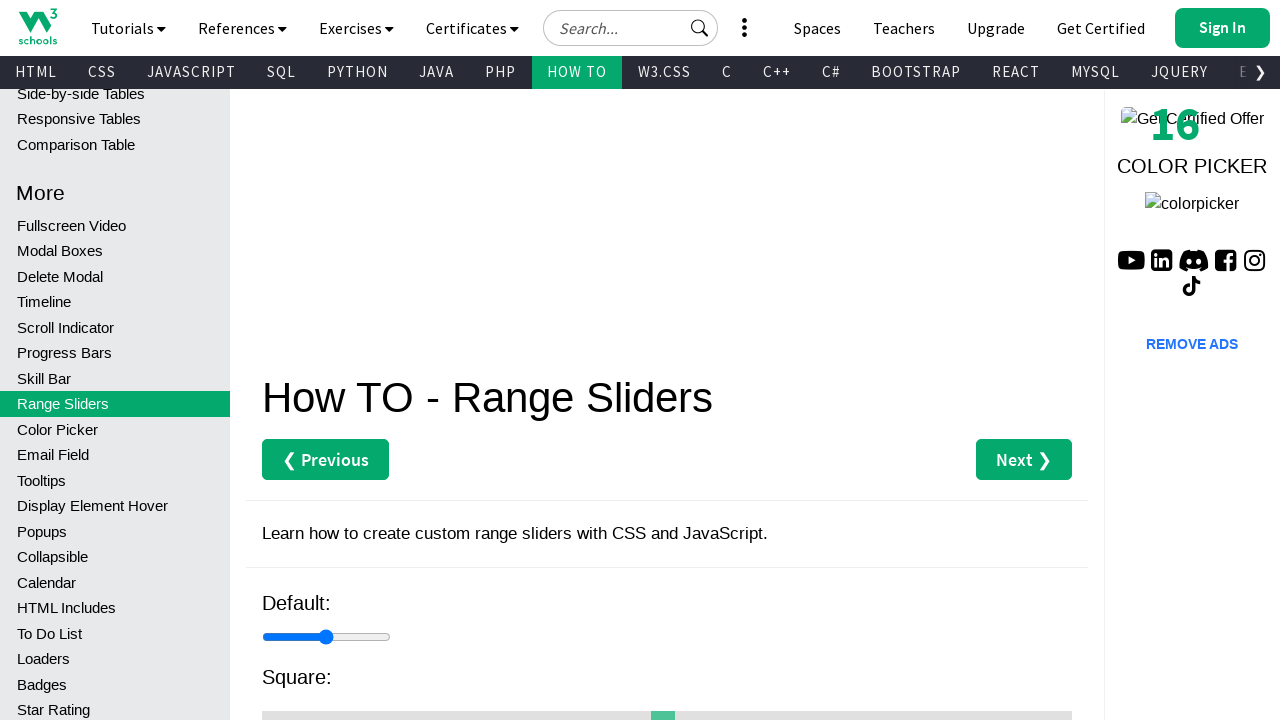

Dragged slider to the right by 60 pixels to change its value at (727, 708)
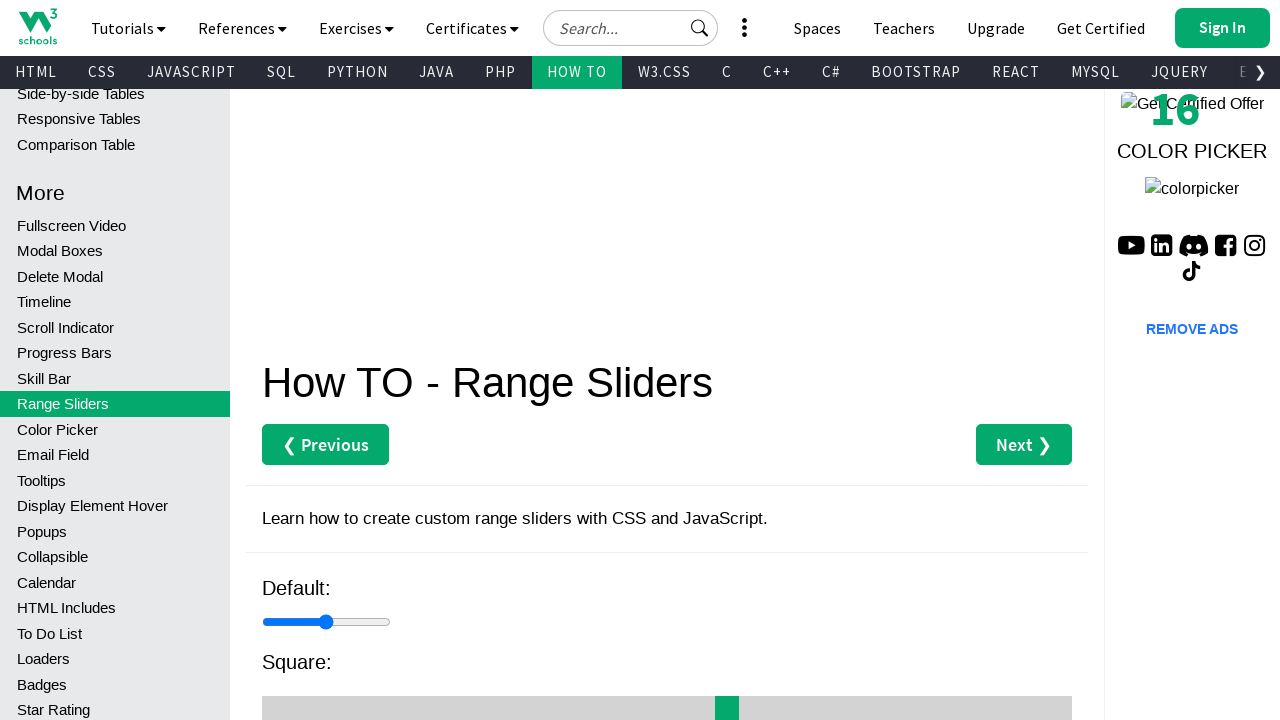

Waited 500ms for slider value to update
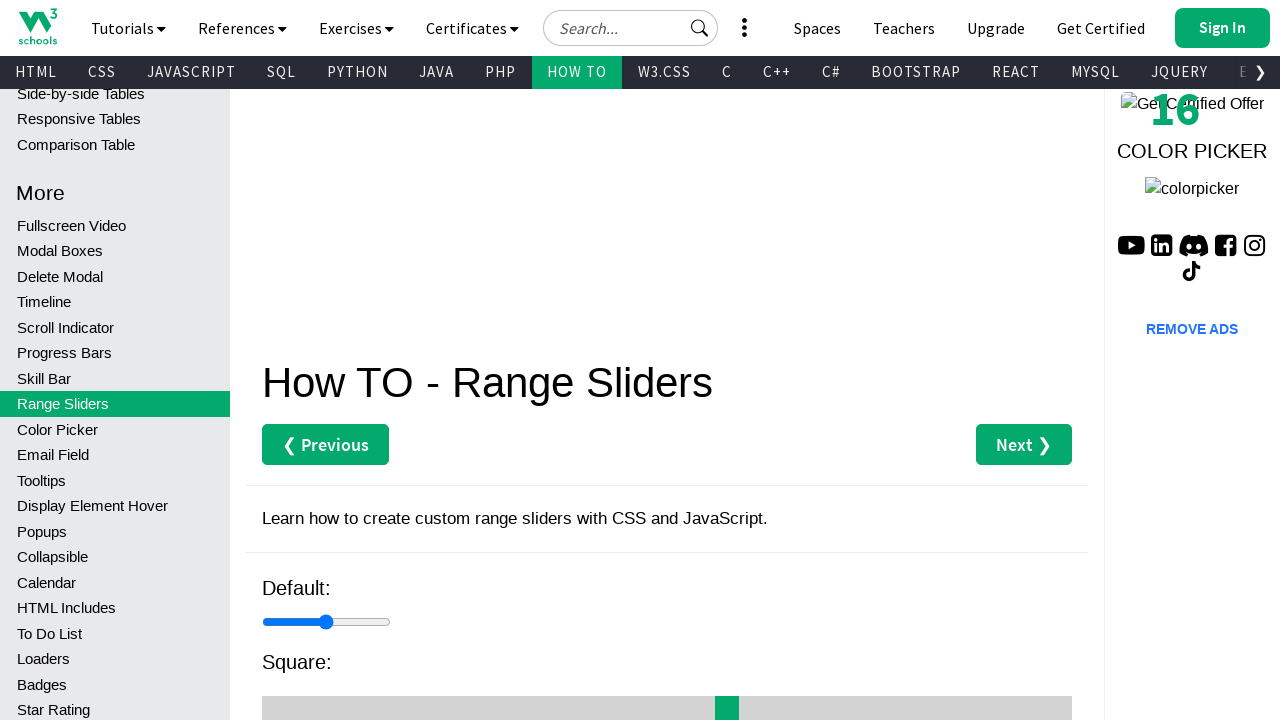

Verified the slider value display element is present
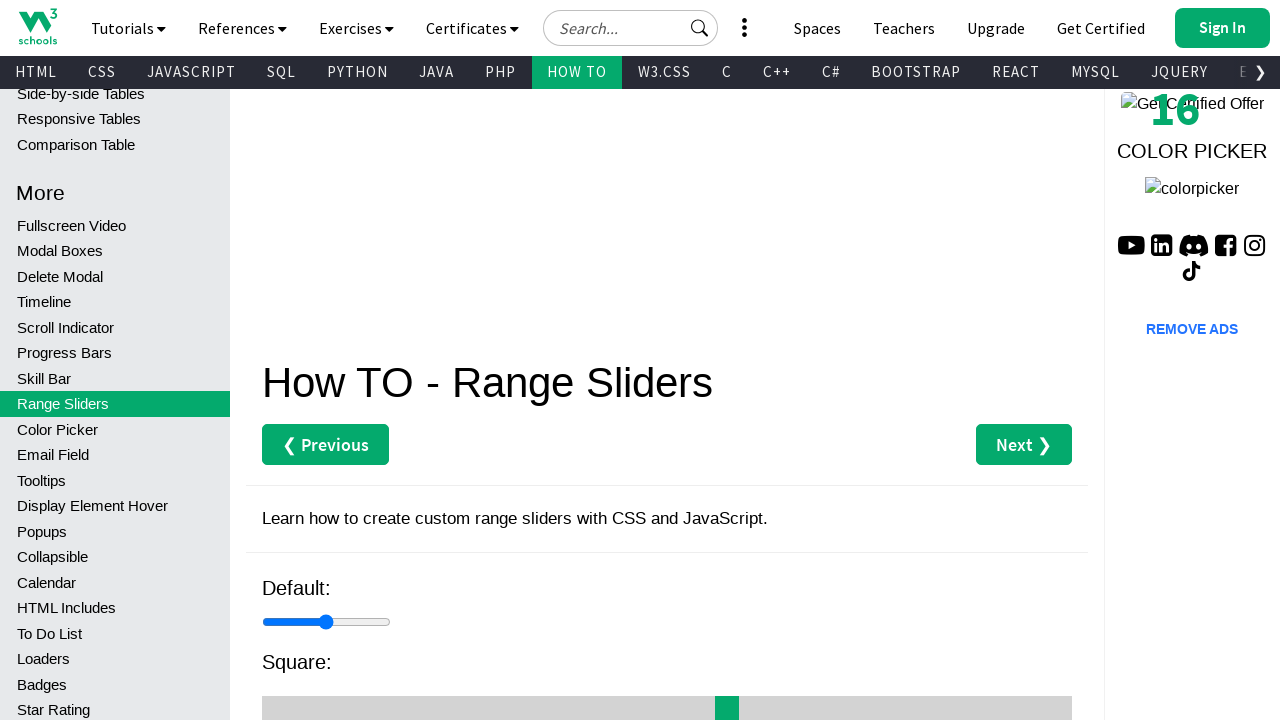

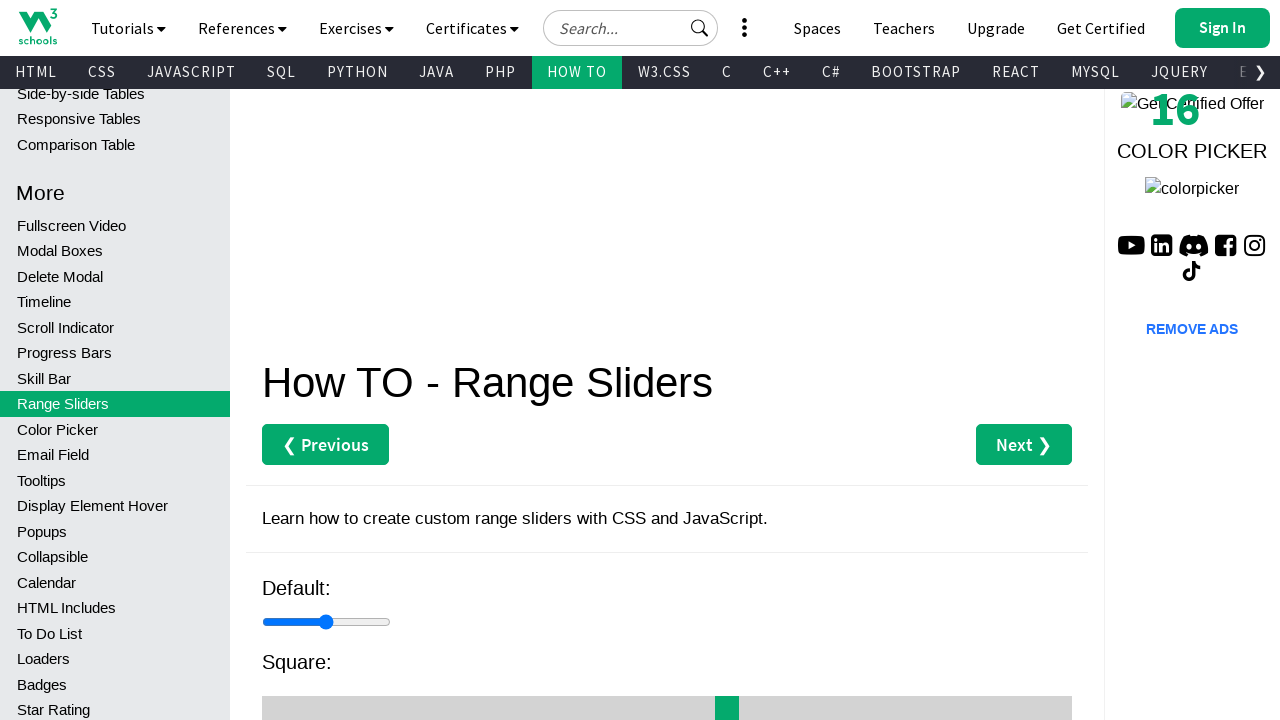